Tests JavaScript confirm dialog by clicking the confirm button and dismissing the dialog

Starting URL: https://the-internet.herokuapp.com/javascript_alerts

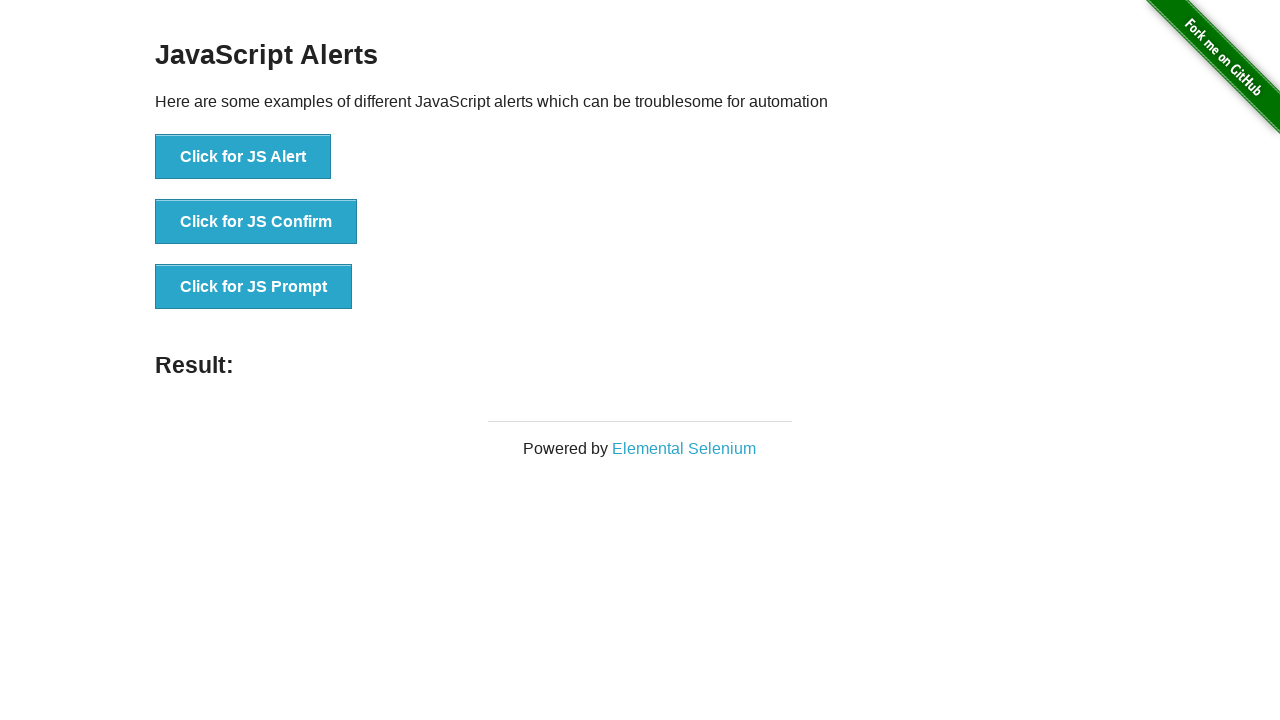

Clicked 'Click for JS Confirm' button to trigger JavaScript confirm dialog at (256, 222) on text='Click for JS Confirm'
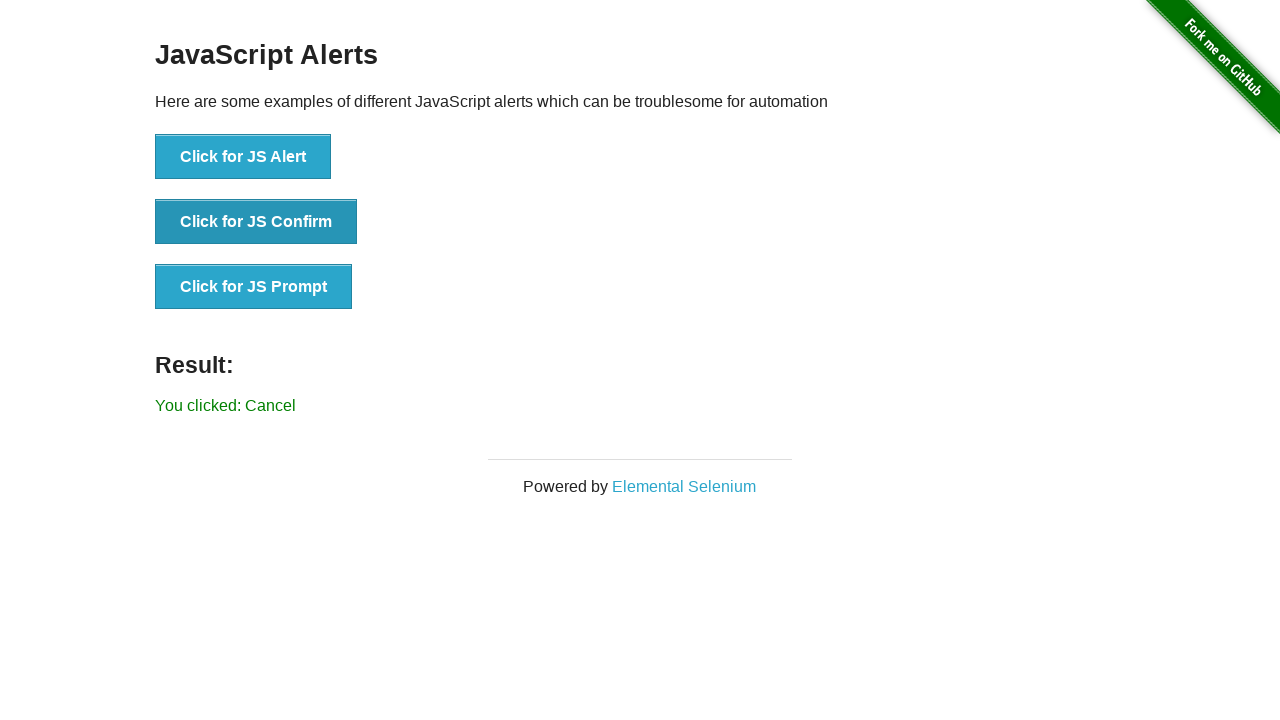

Set up dialog handler to dismiss the confirm dialog
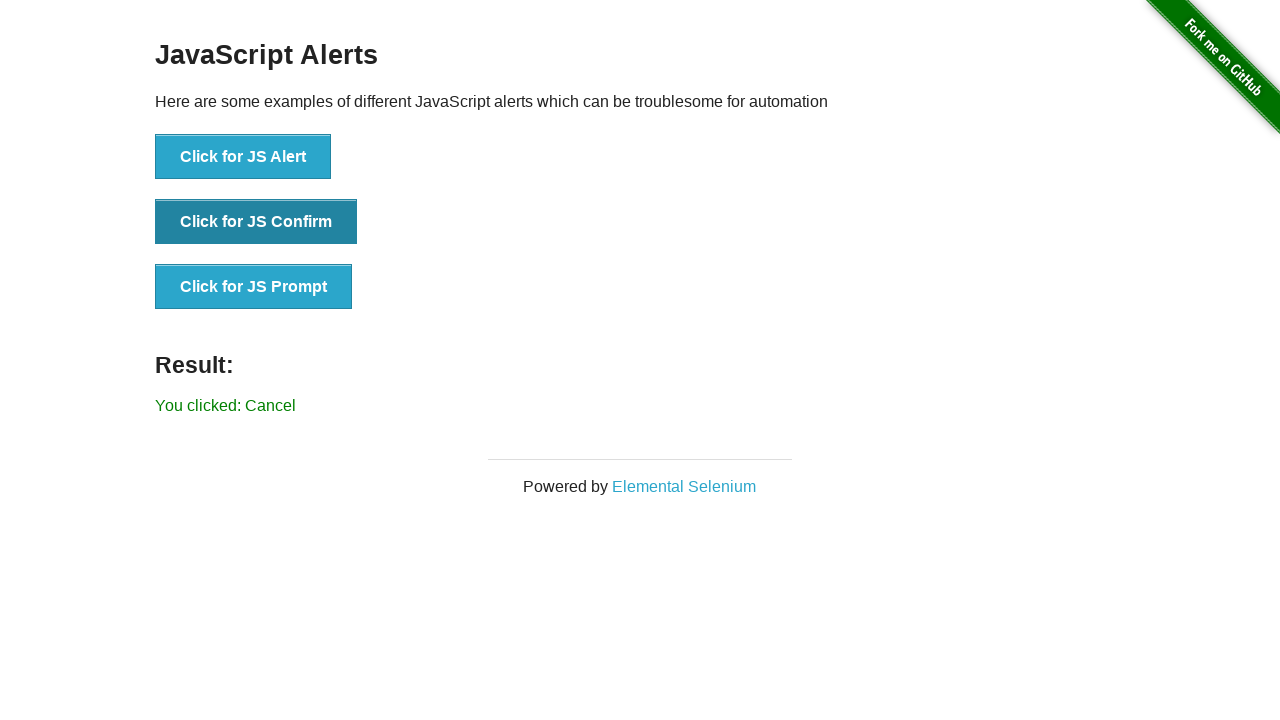

Waited for result message to appear after dismissing confirm dialog
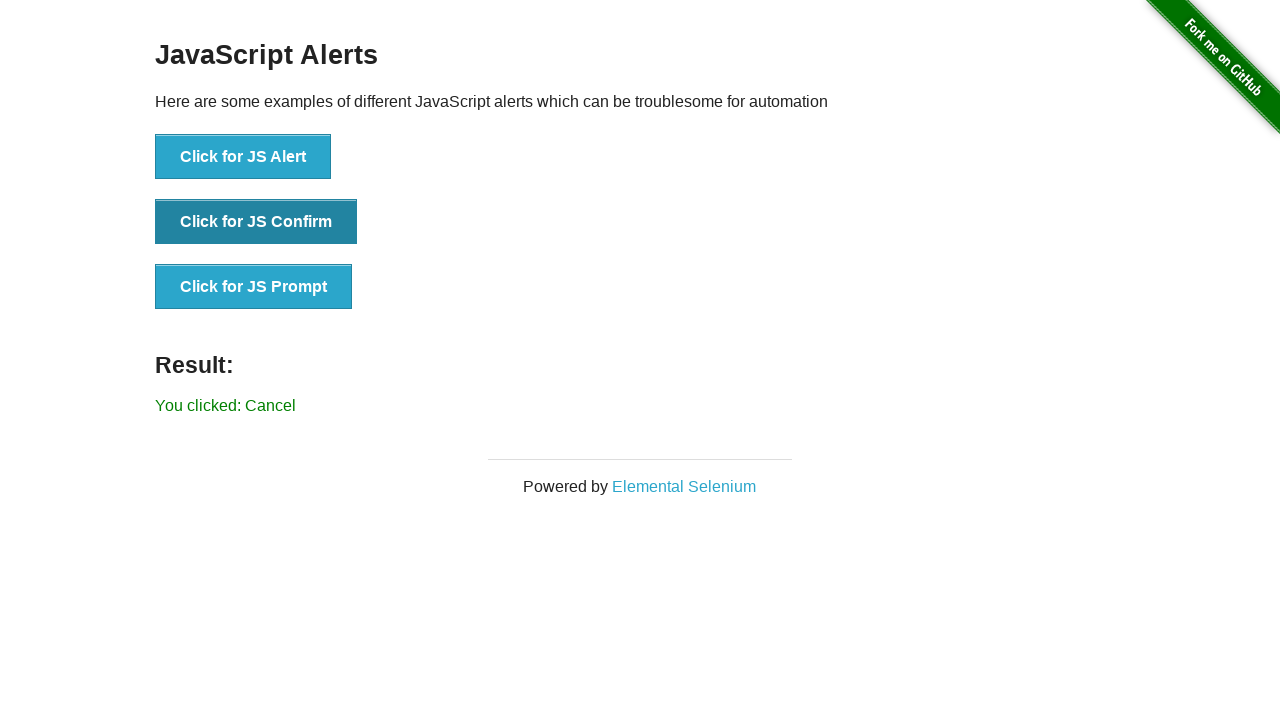

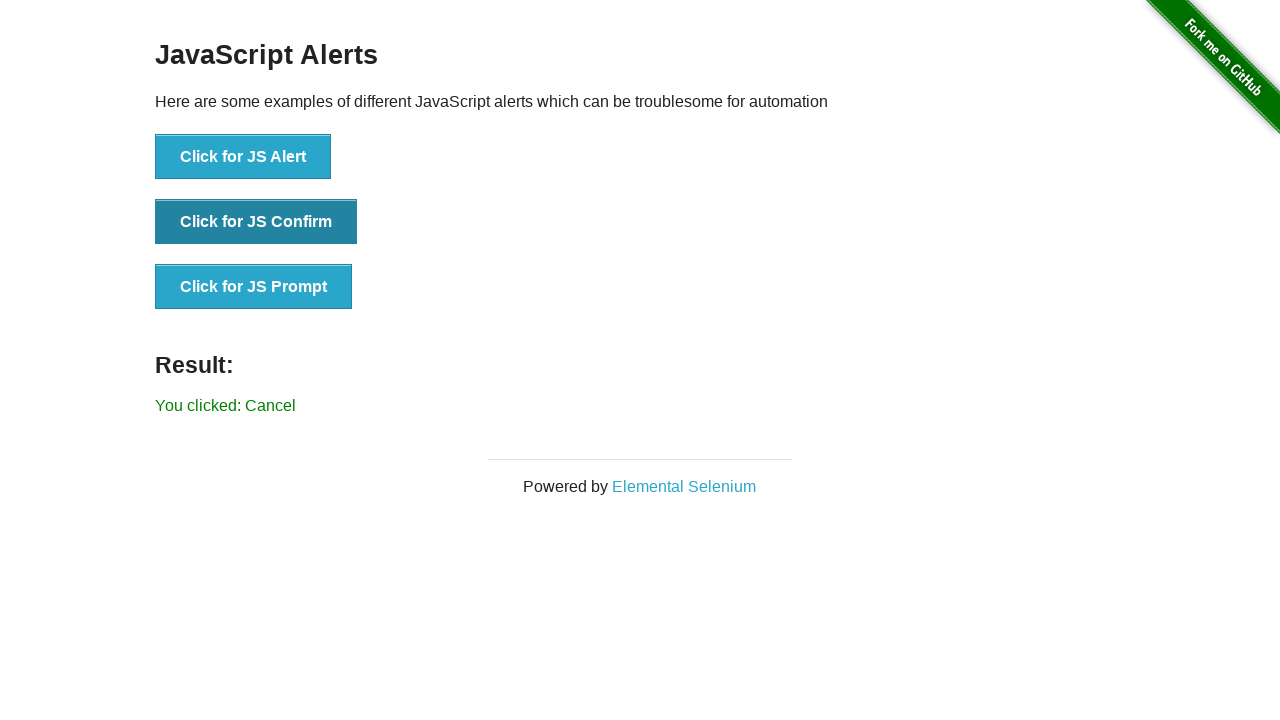